Tests selecting from a dropdown by iterating through all options and clicking the one with matching text "Option 1", then verifies the selection was made correctly.

Starting URL: http://the-internet.herokuapp.com/dropdown

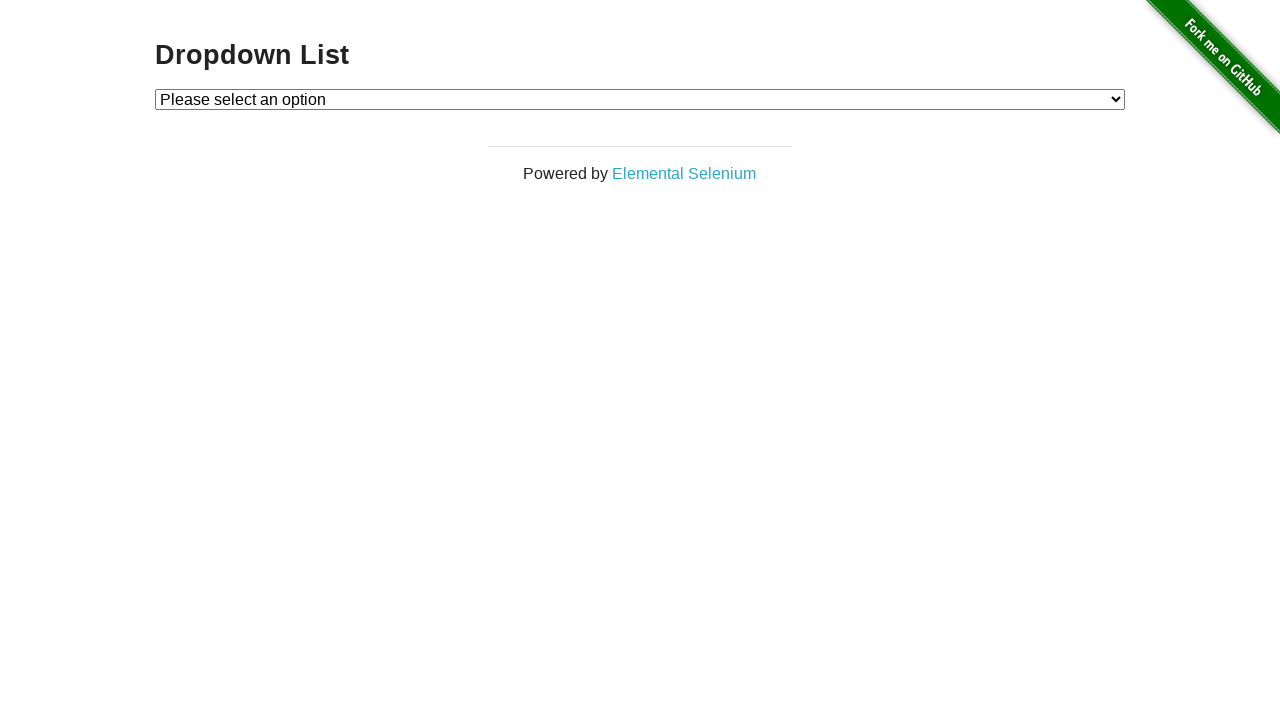

Waited for dropdown to be visible
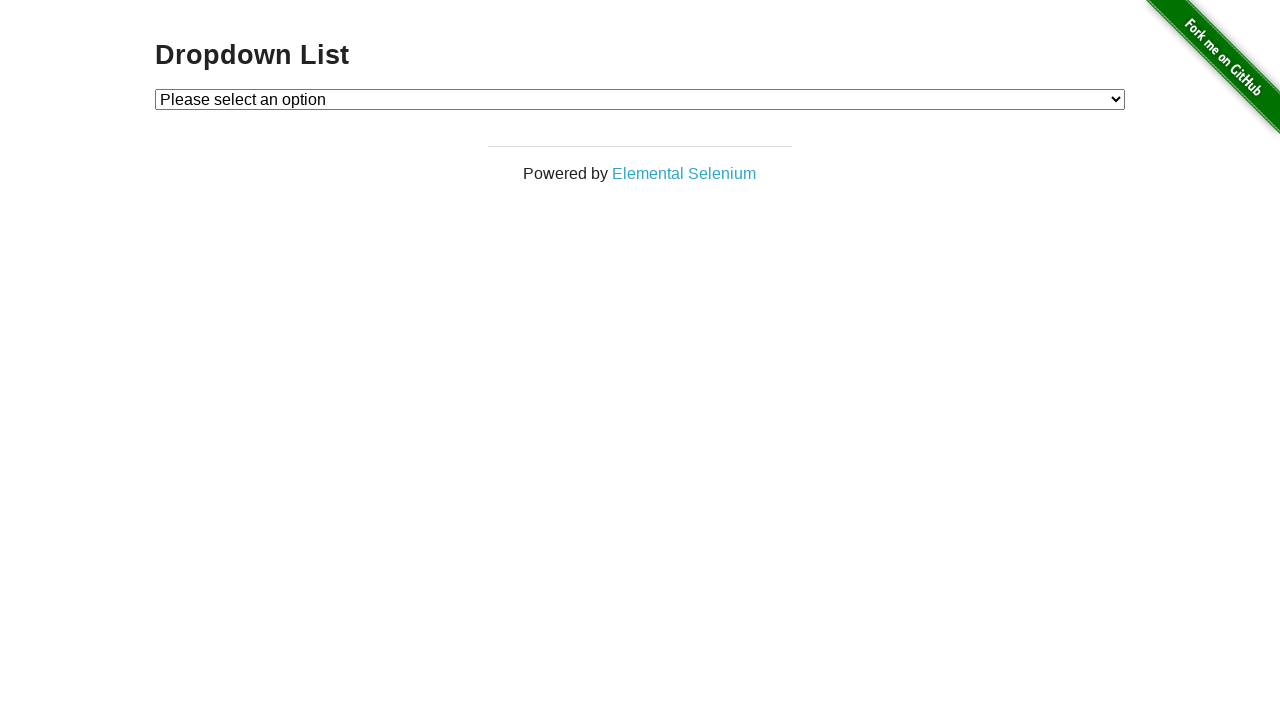

Selected 'Option 1' from dropdown on #dropdown
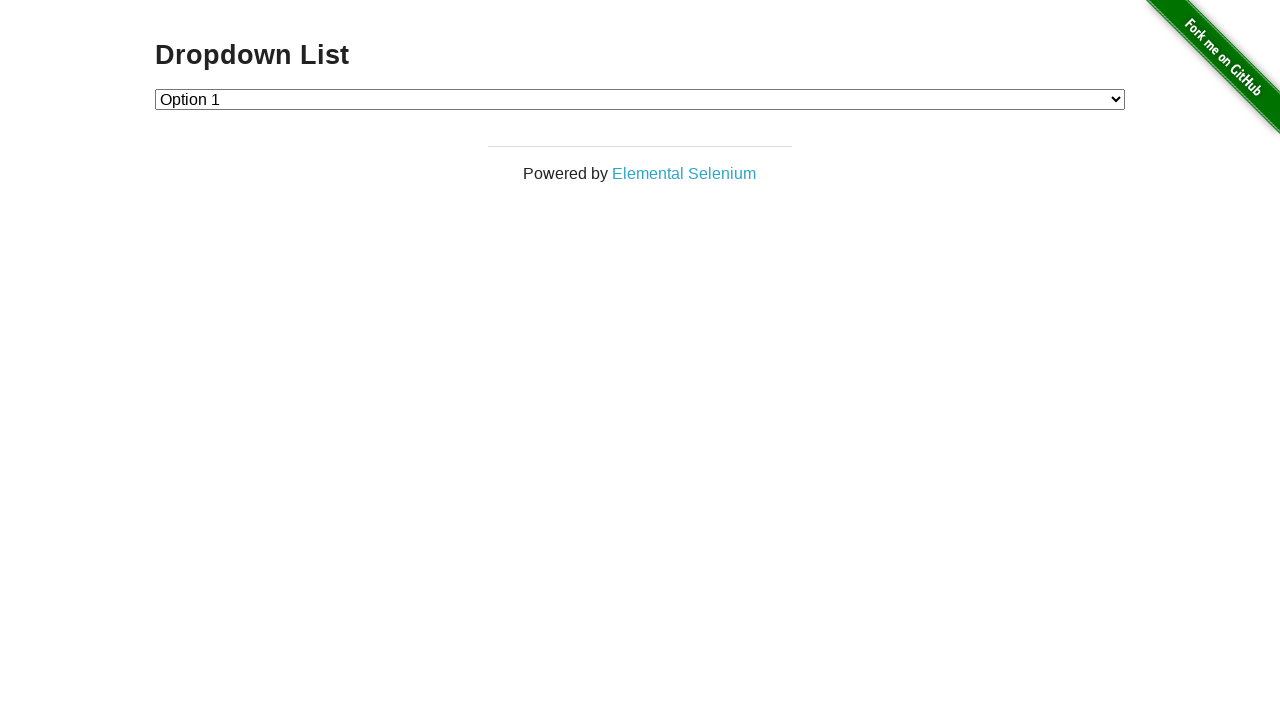

Retrieved selected dropdown value
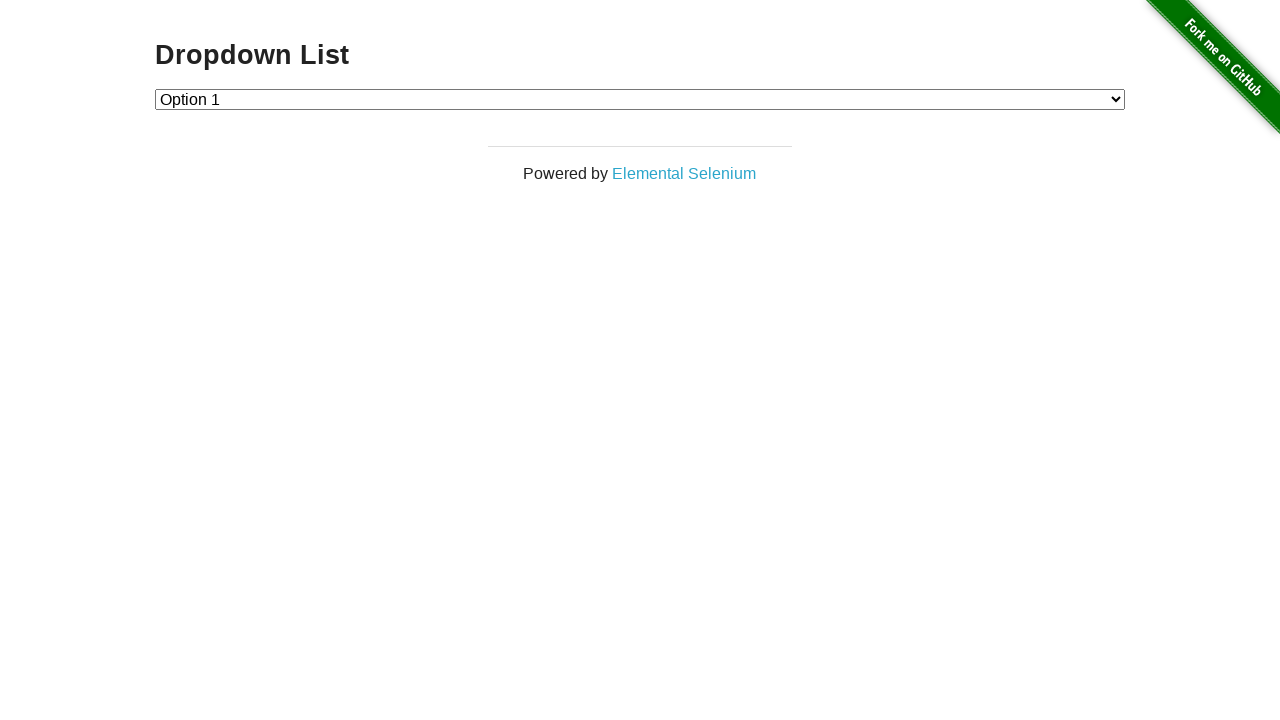

Verified selection value is '1' - test passed
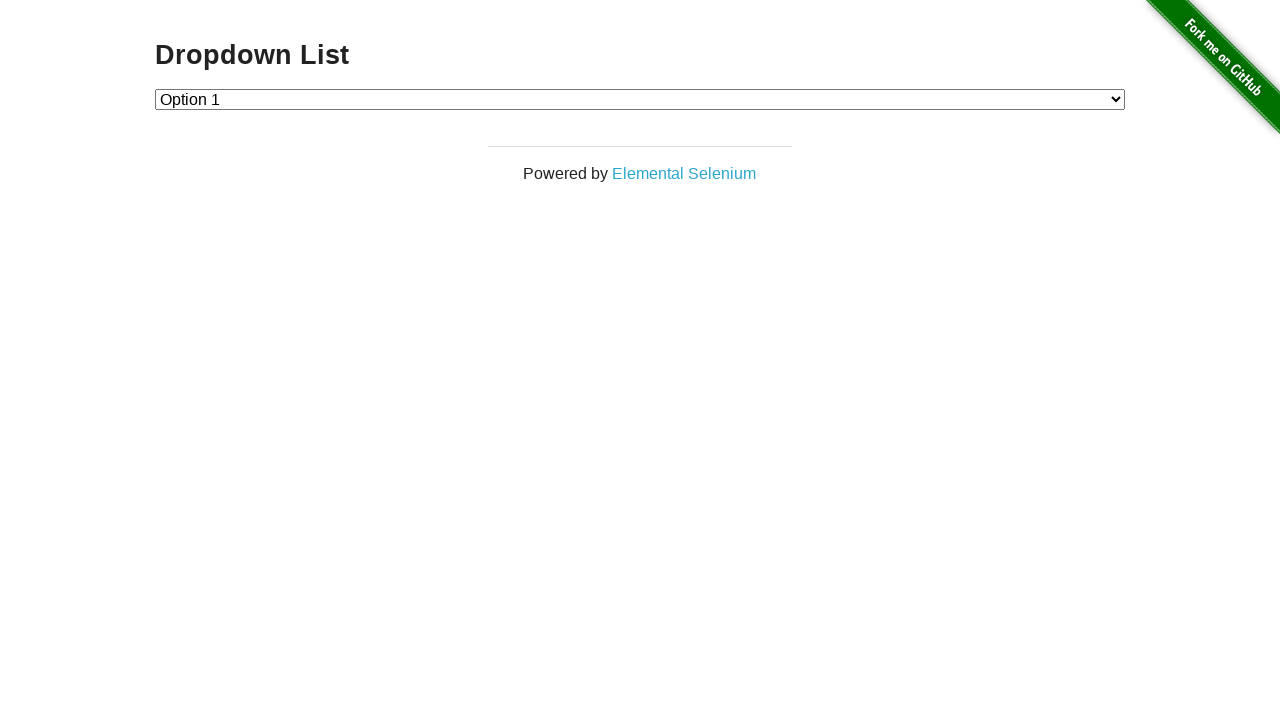

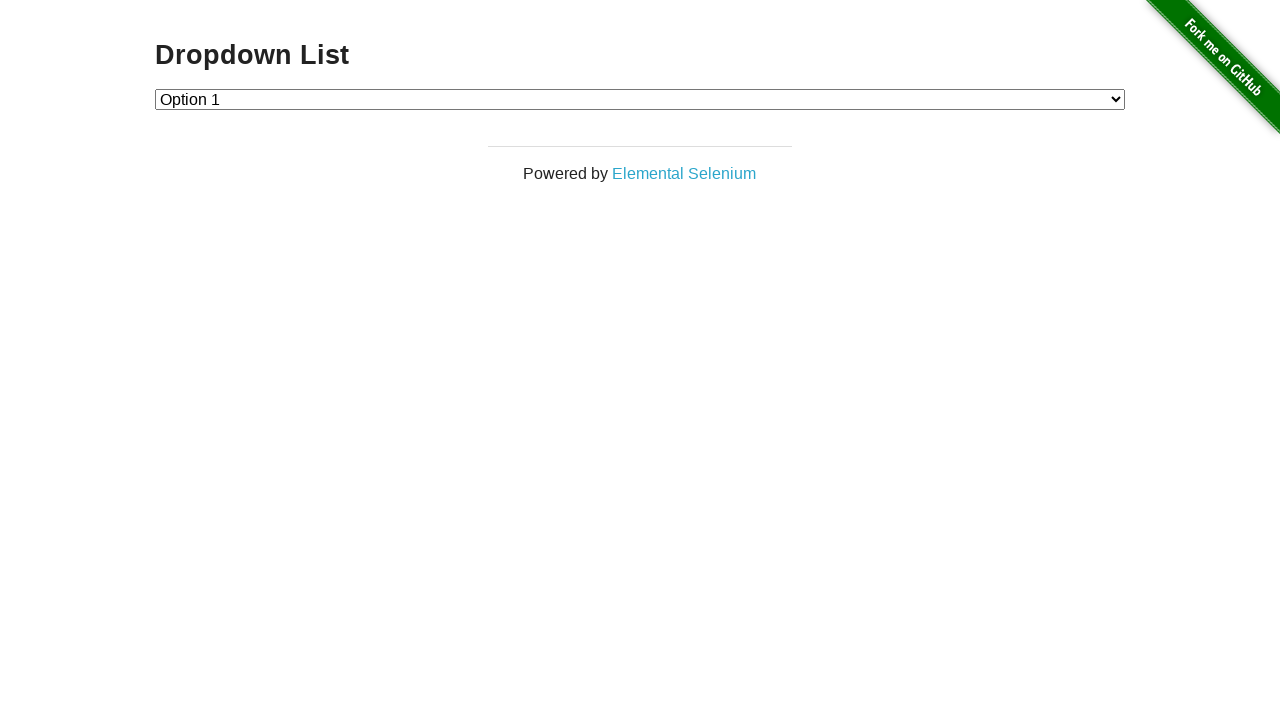